Navigates to an automation practice page and retrieves text from buttons using XPath with sibling selectors

Starting URL: https://rahulshettyacademy.com/AutomationPractice/

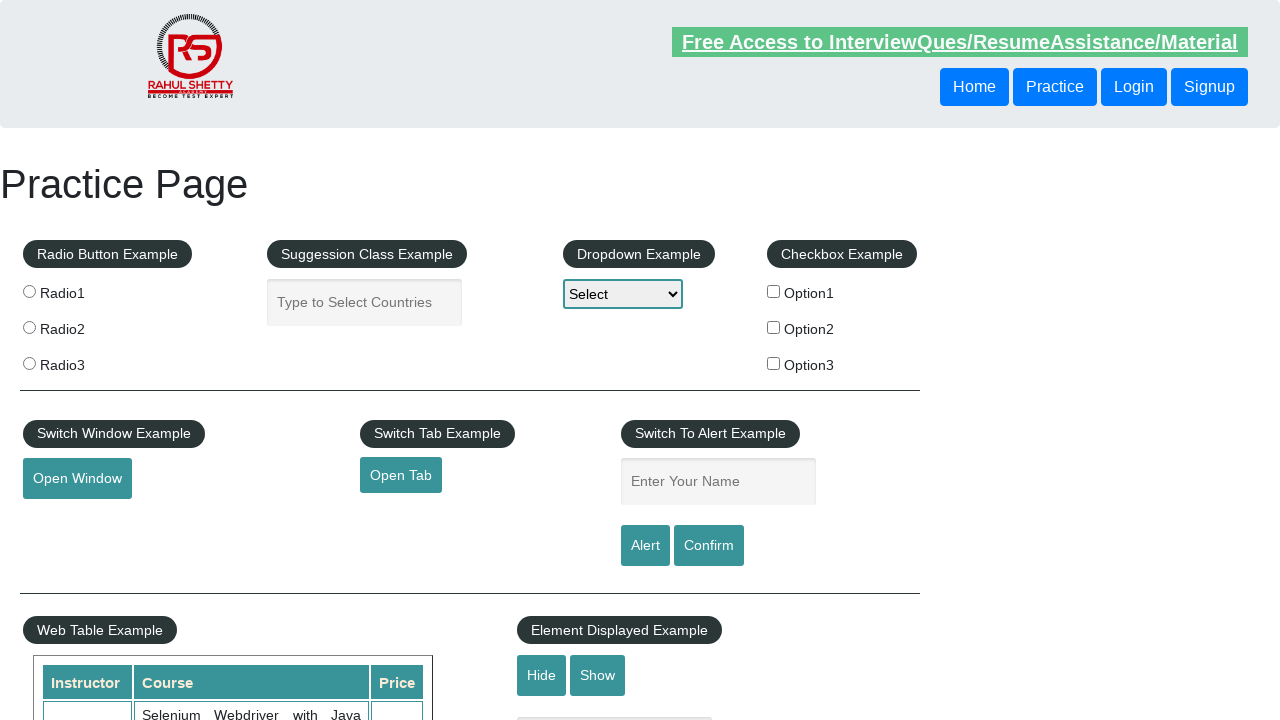

Navigated to automation practice page
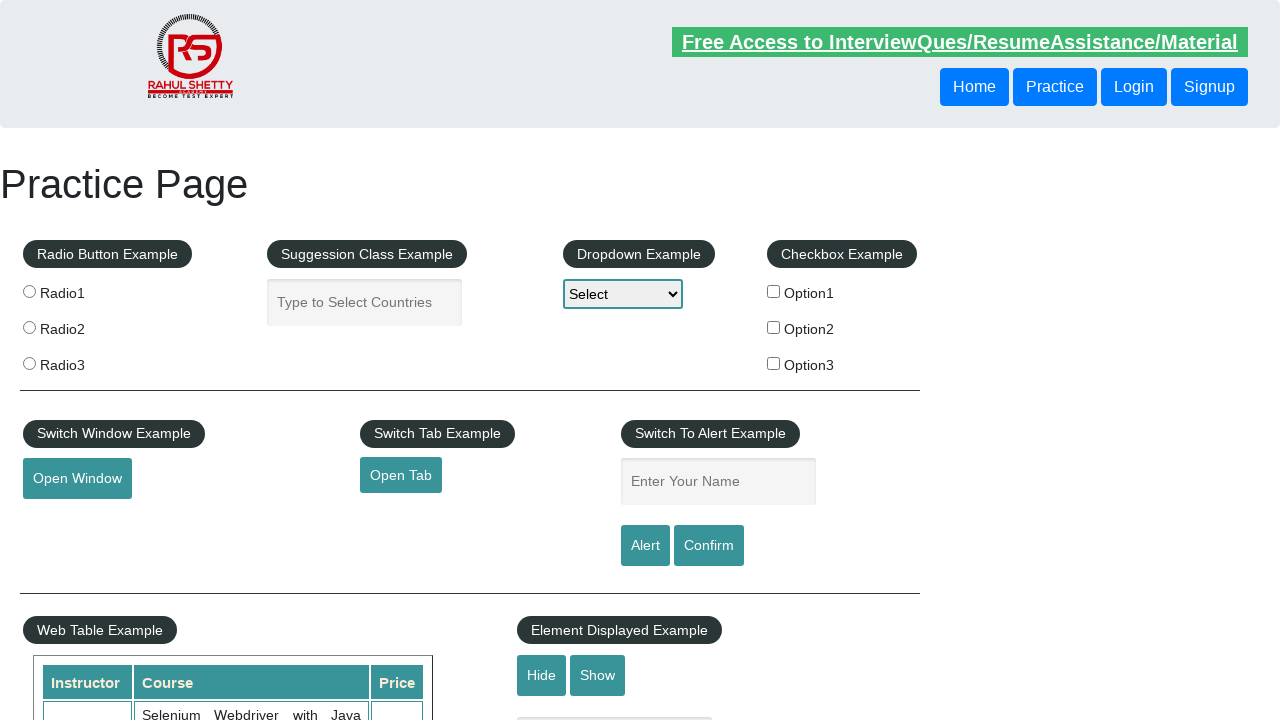

Retrieved text from first button using XPath selector
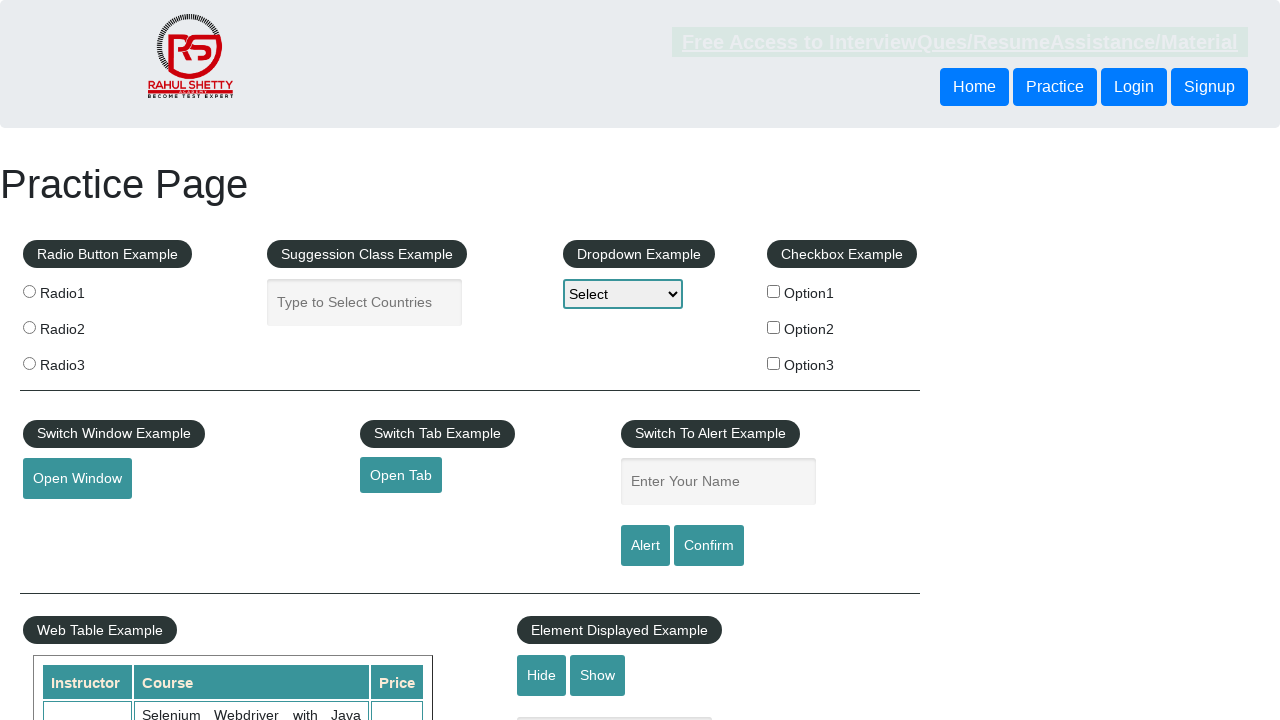

Retrieved text from sibling button using following-sibling XPath selector
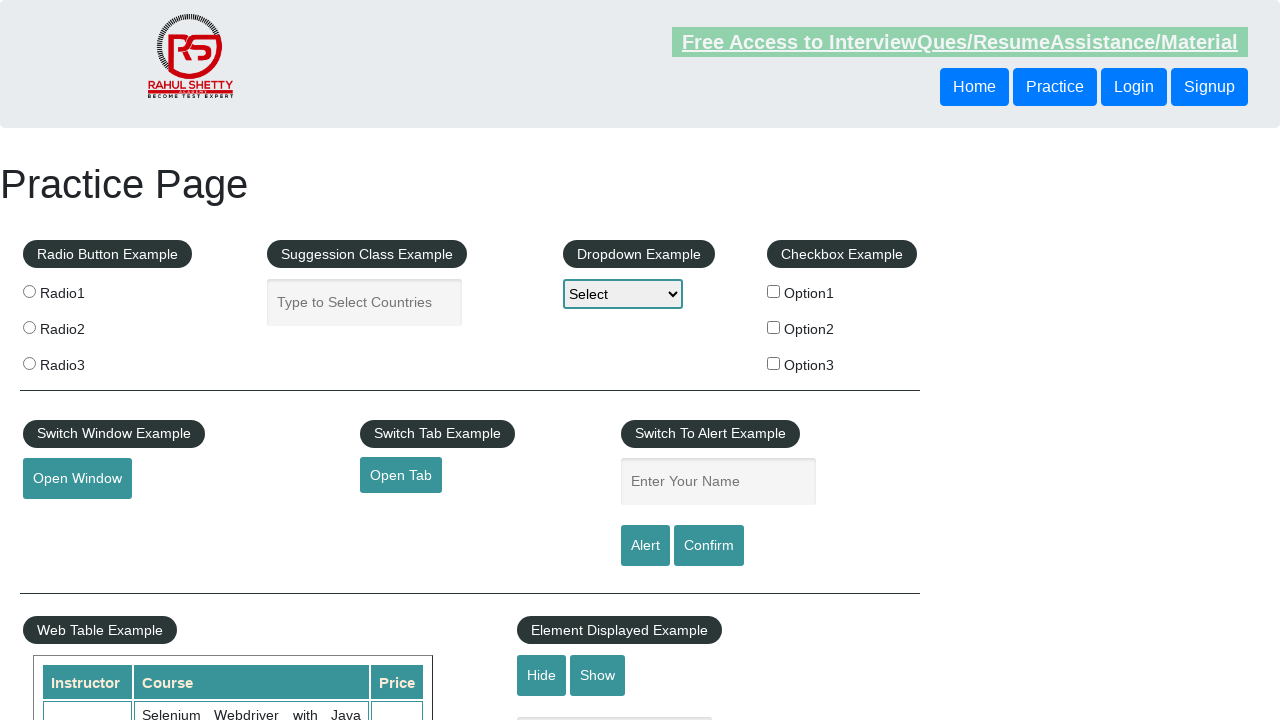

Asserted first button text is not None
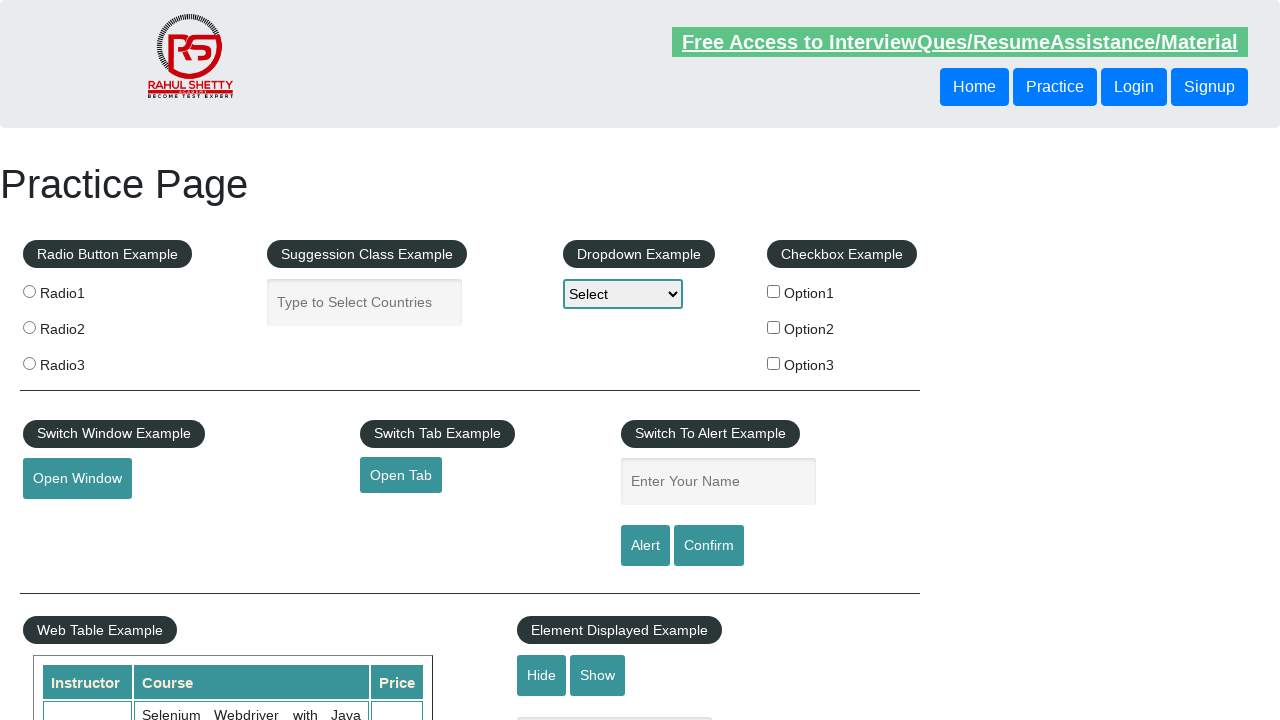

Asserted second button text is not None
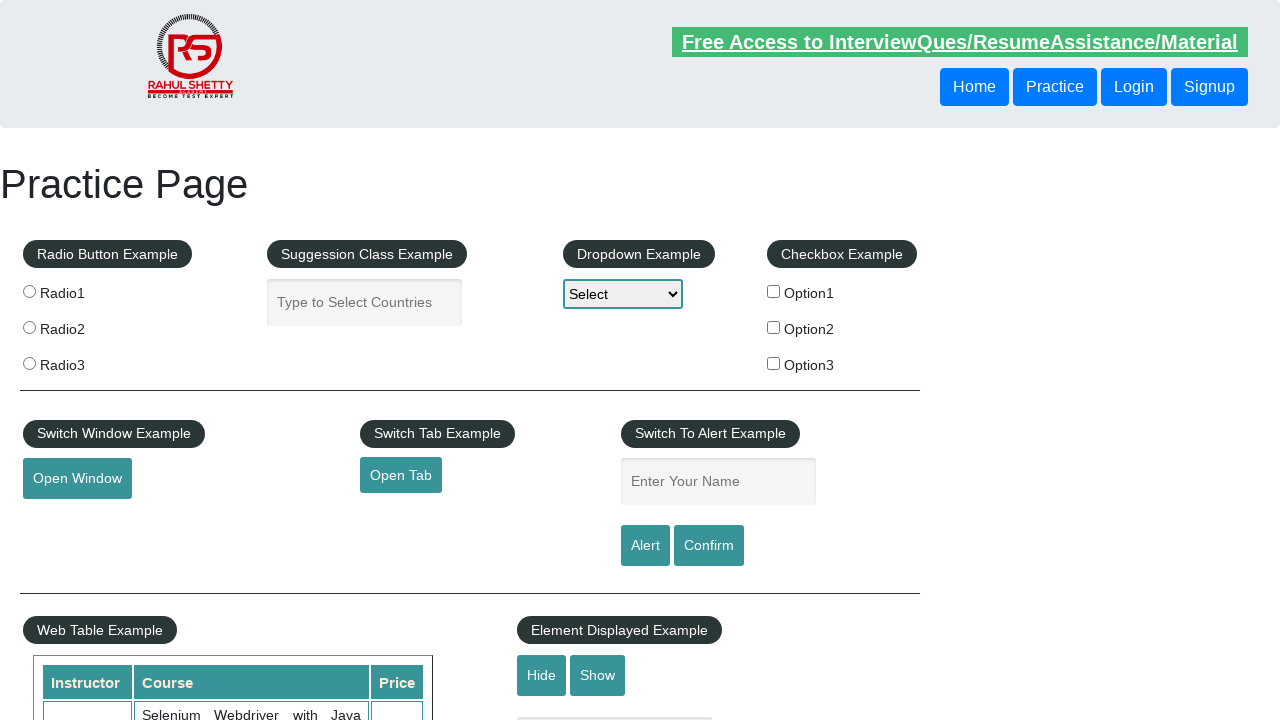

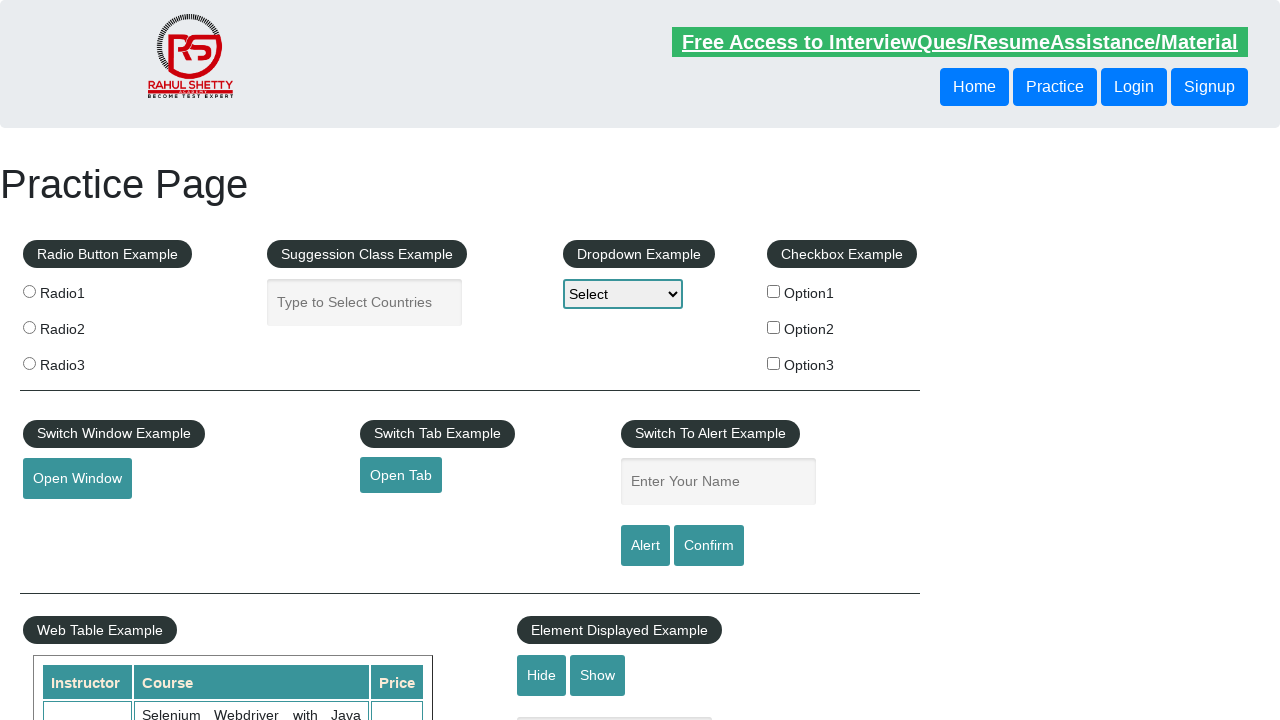